Navigates to the main Washington County library page and verifies the address is displayed correctly

Starting URL: https://library.washco.utah.gov/

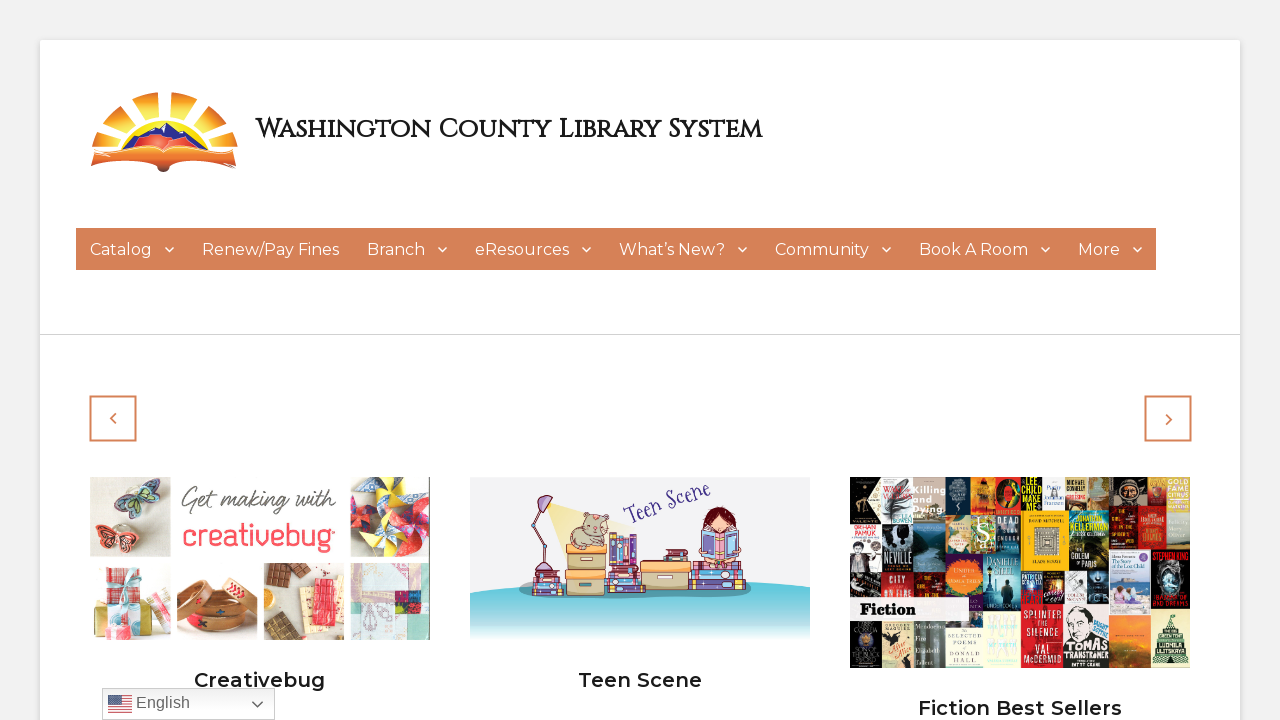

Waited for address element to load
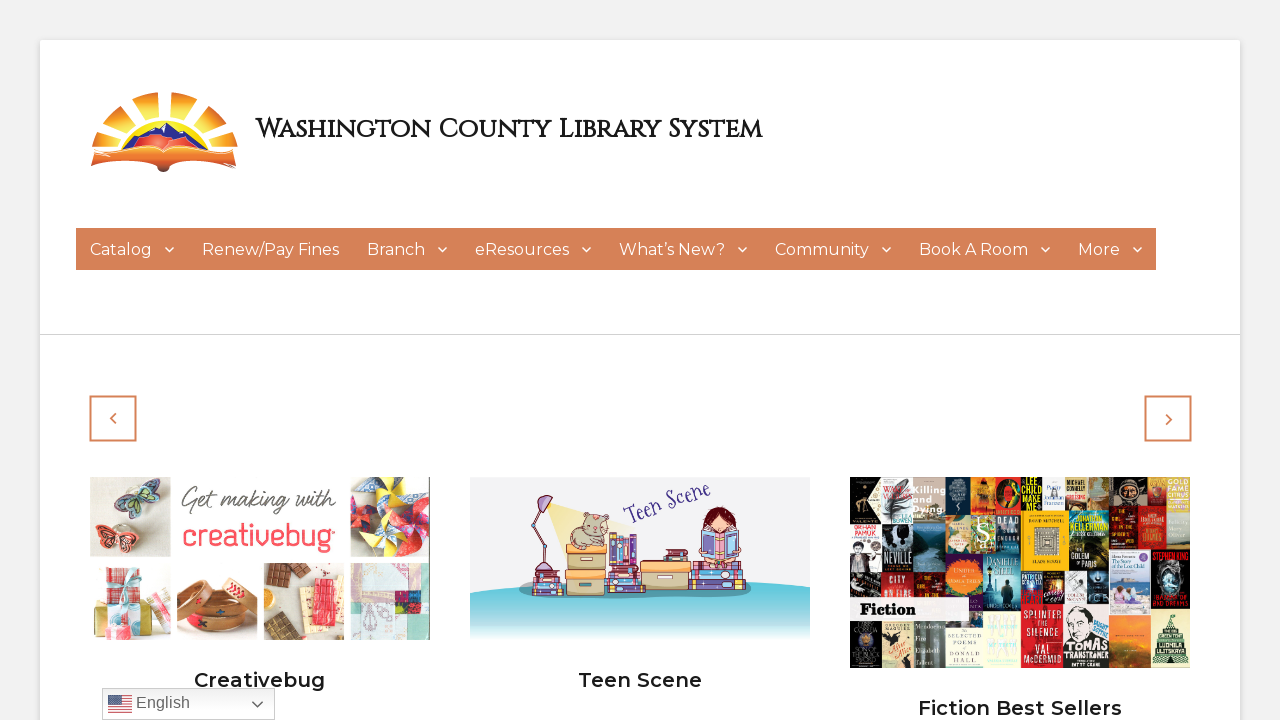

Located address element
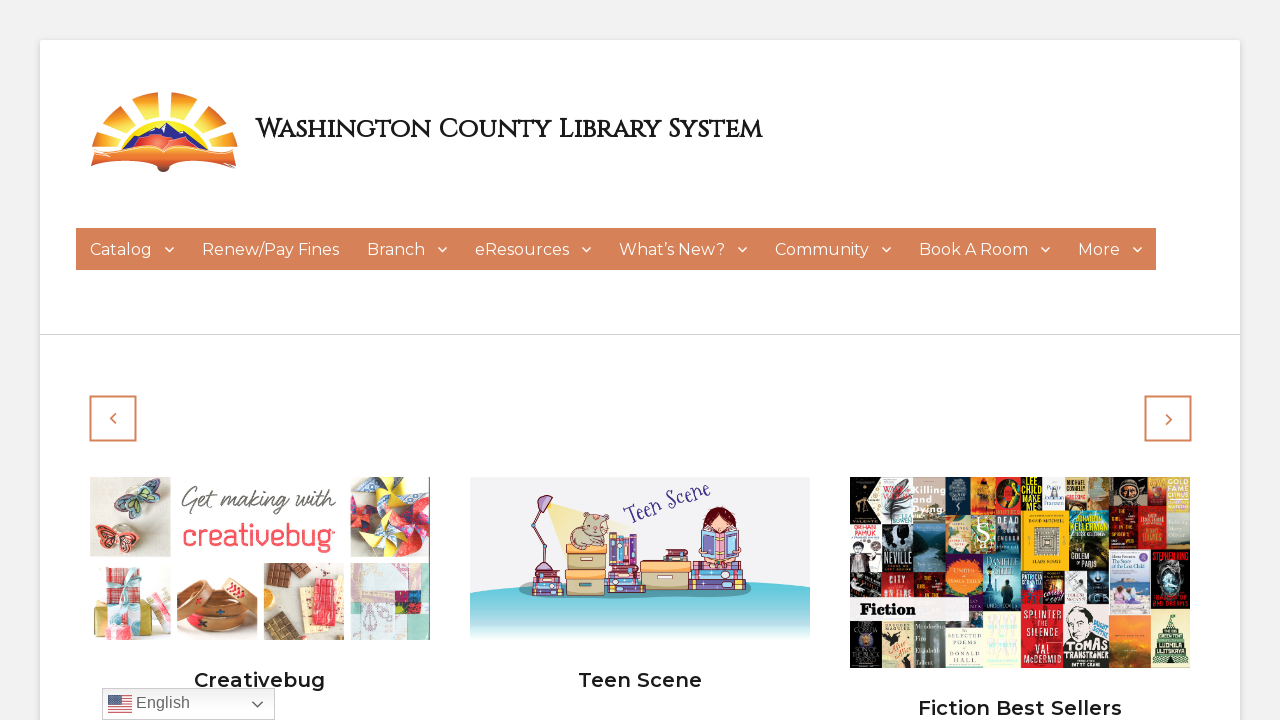

Verified address '88 West 100 South' is displayed on the main Washington County library page
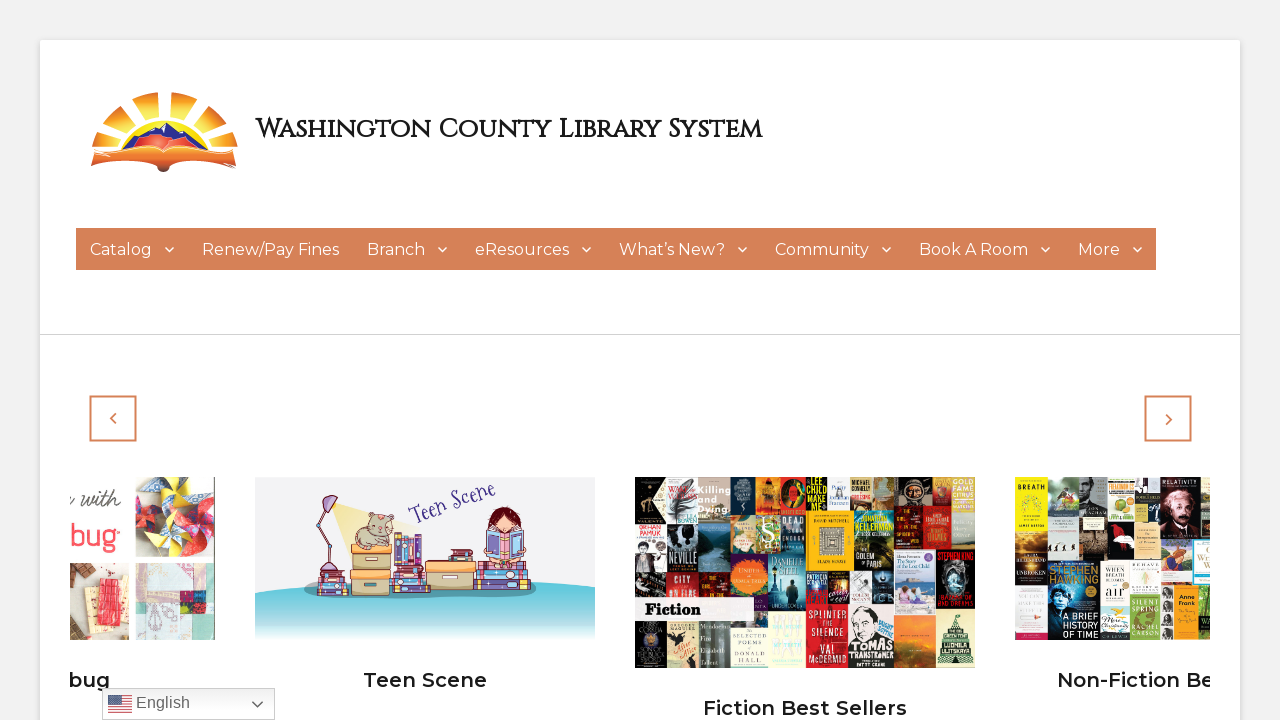

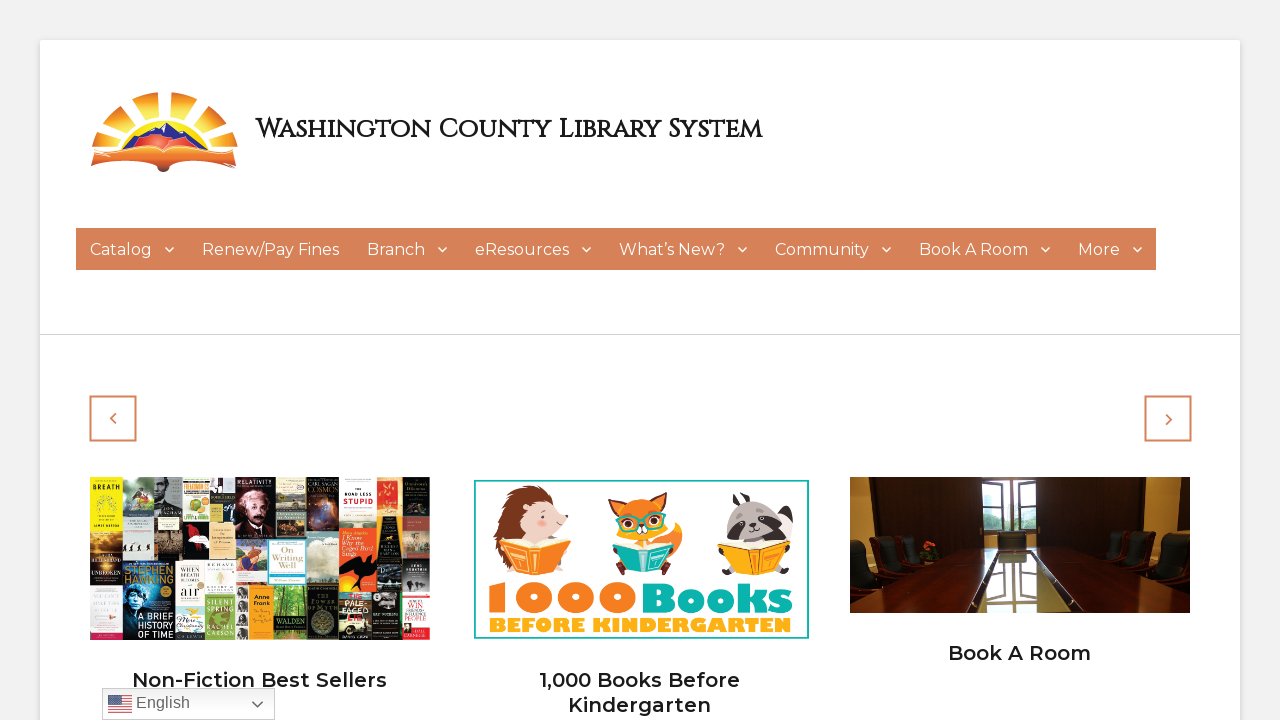